Tests a signup/subscription form by filling in first name, last name, and email fields, then submitting the form.

Starting URL: http://secure-retreat-92358.herokuapp.com/

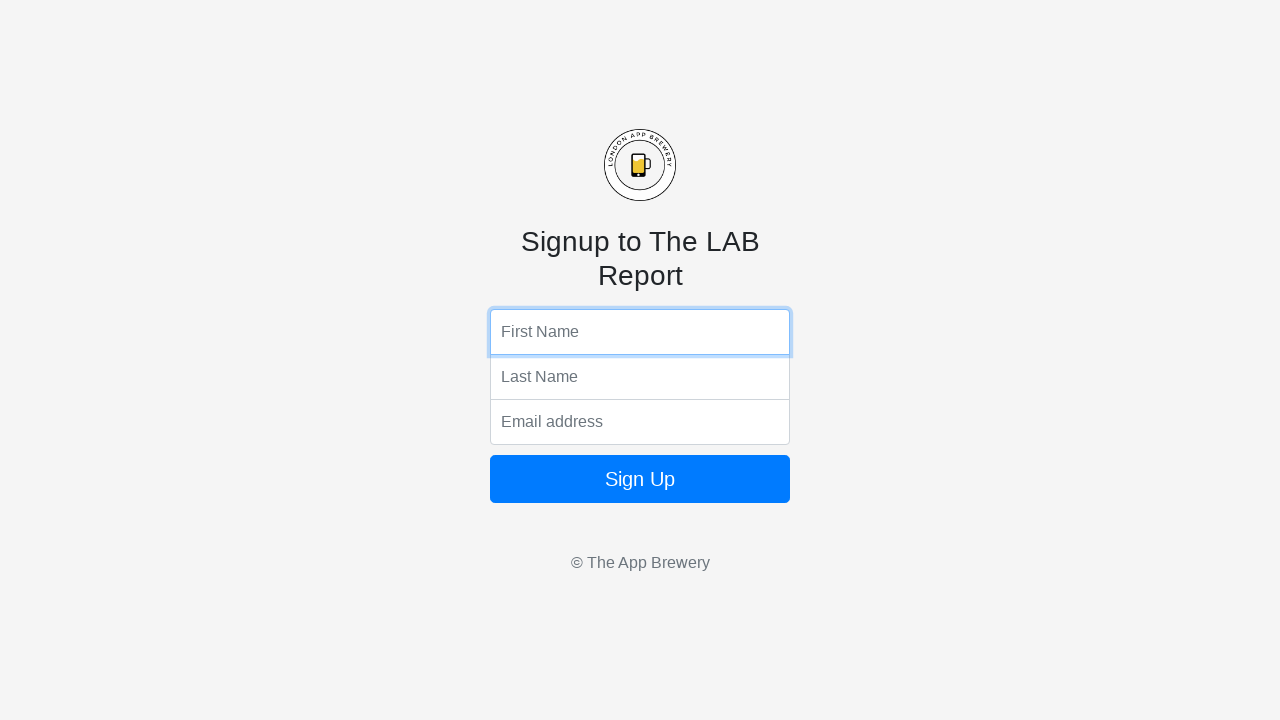

Filled first name field with 'george' on input[name='fName']
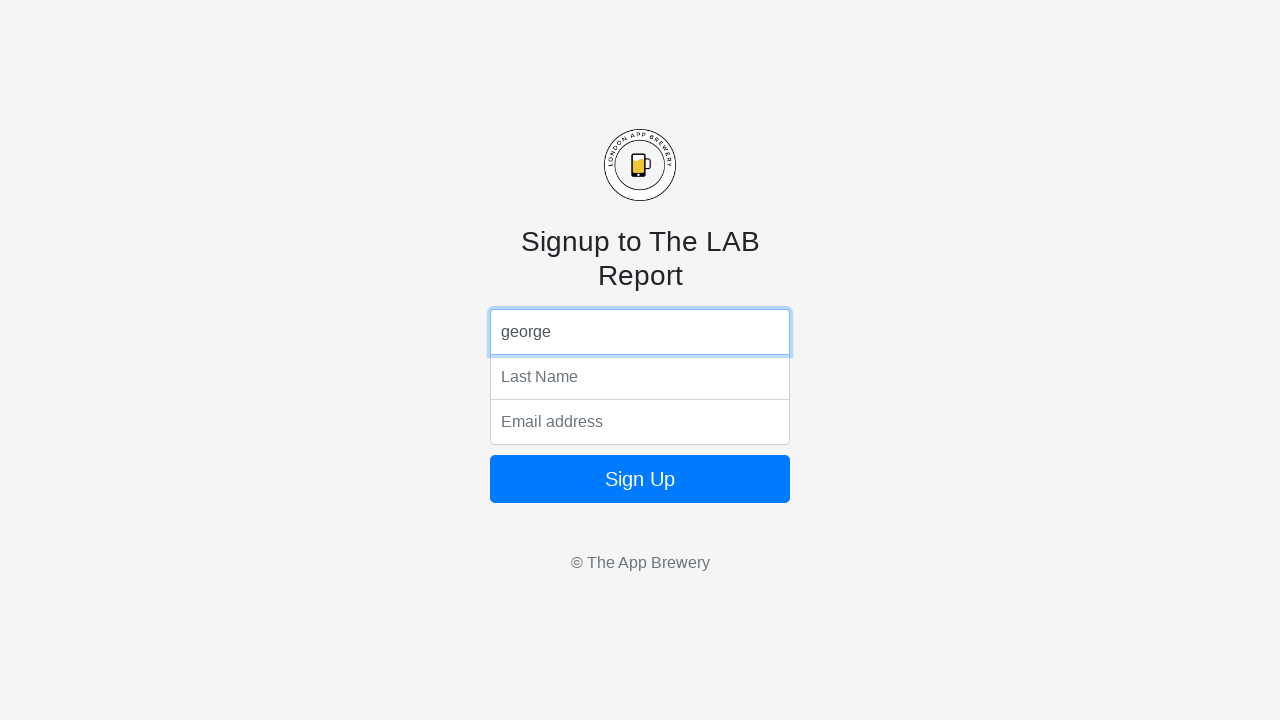

Filled last name field with 'george' on input[name='lName']
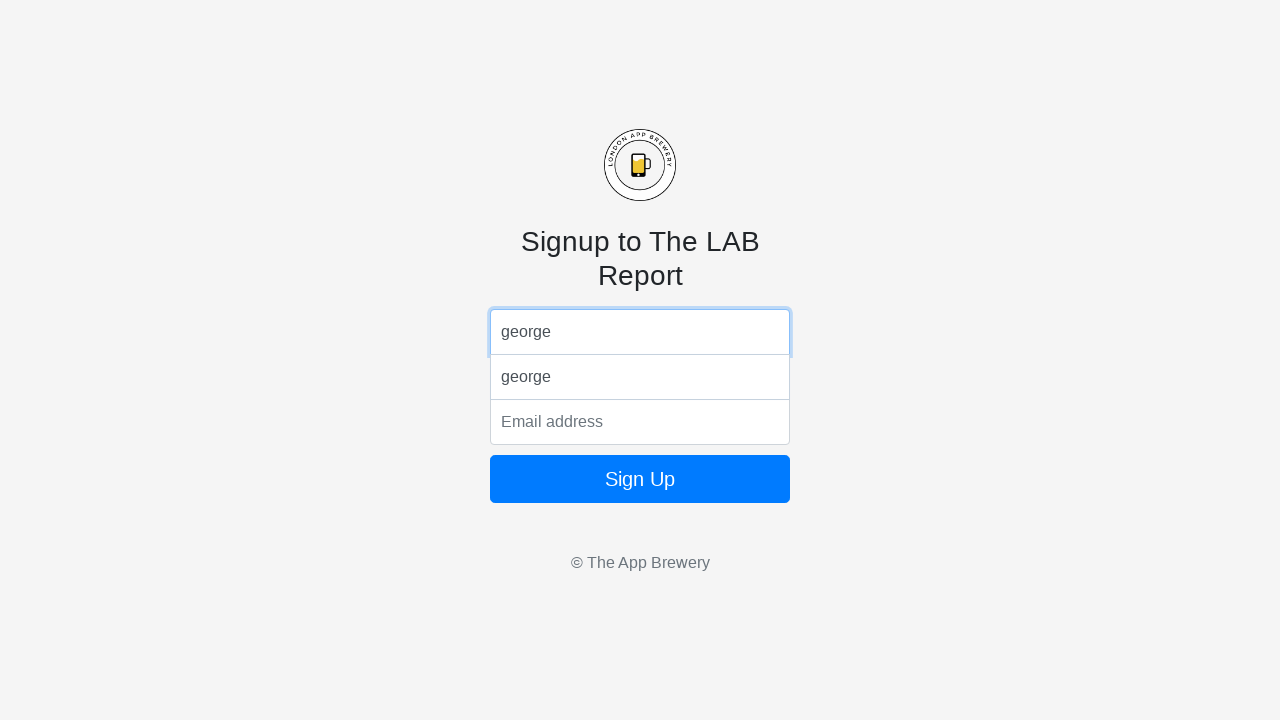

Filled email field with 'george@gmail.com' on input[name='email']
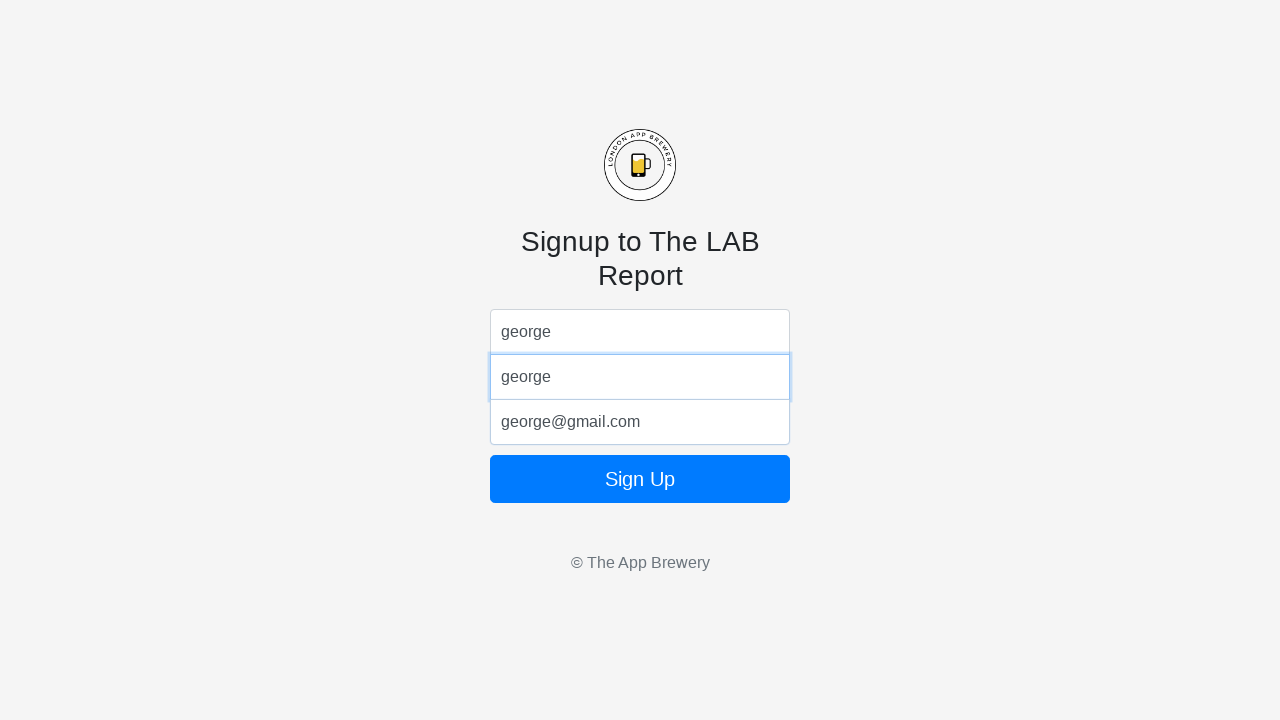

Clicked the sign up button to submit the form at (640, 479) on form button
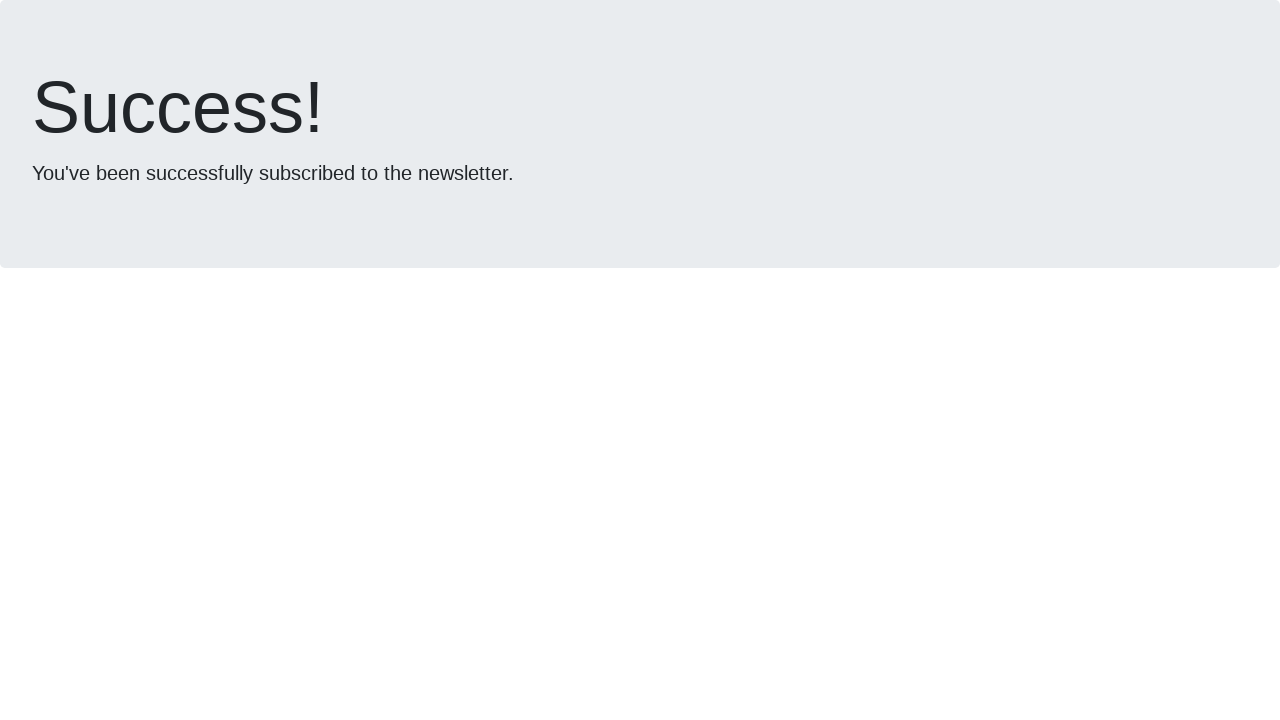

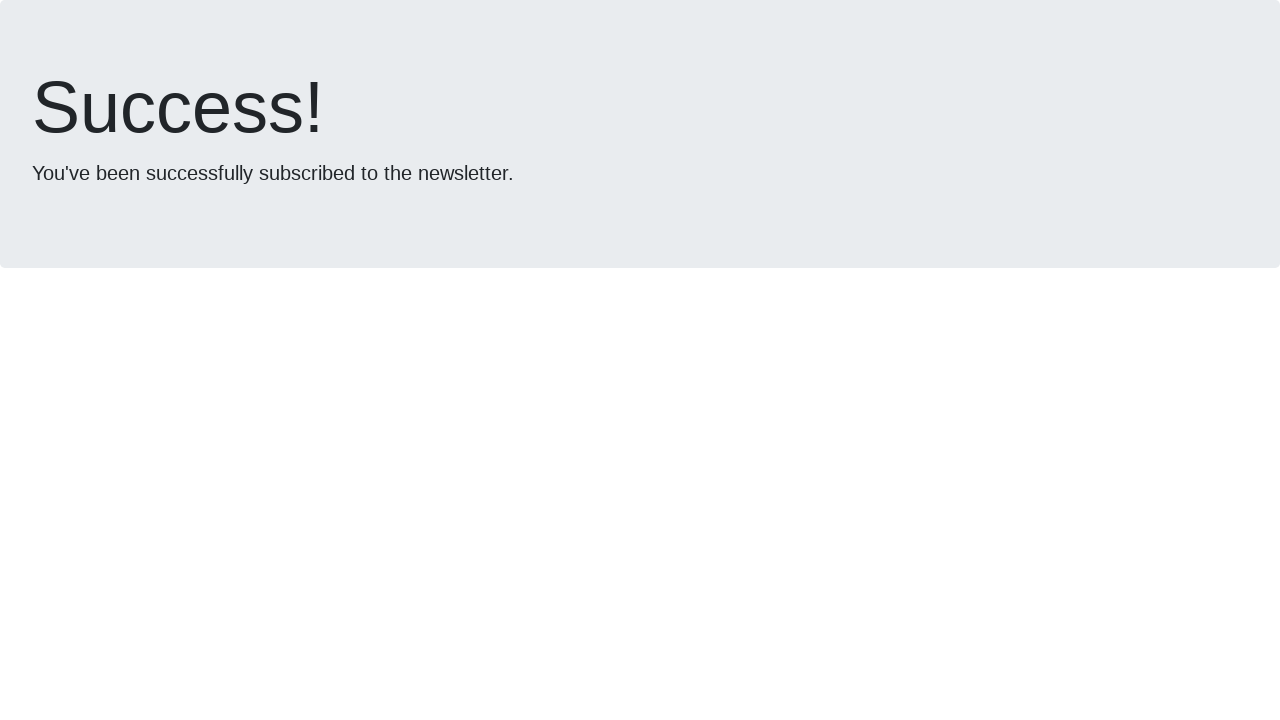